Tests auto-healing functionality by locating and filling a username input field on the Sauce Demo login page

Starting URL: https://www.saucedemo.com/v1/

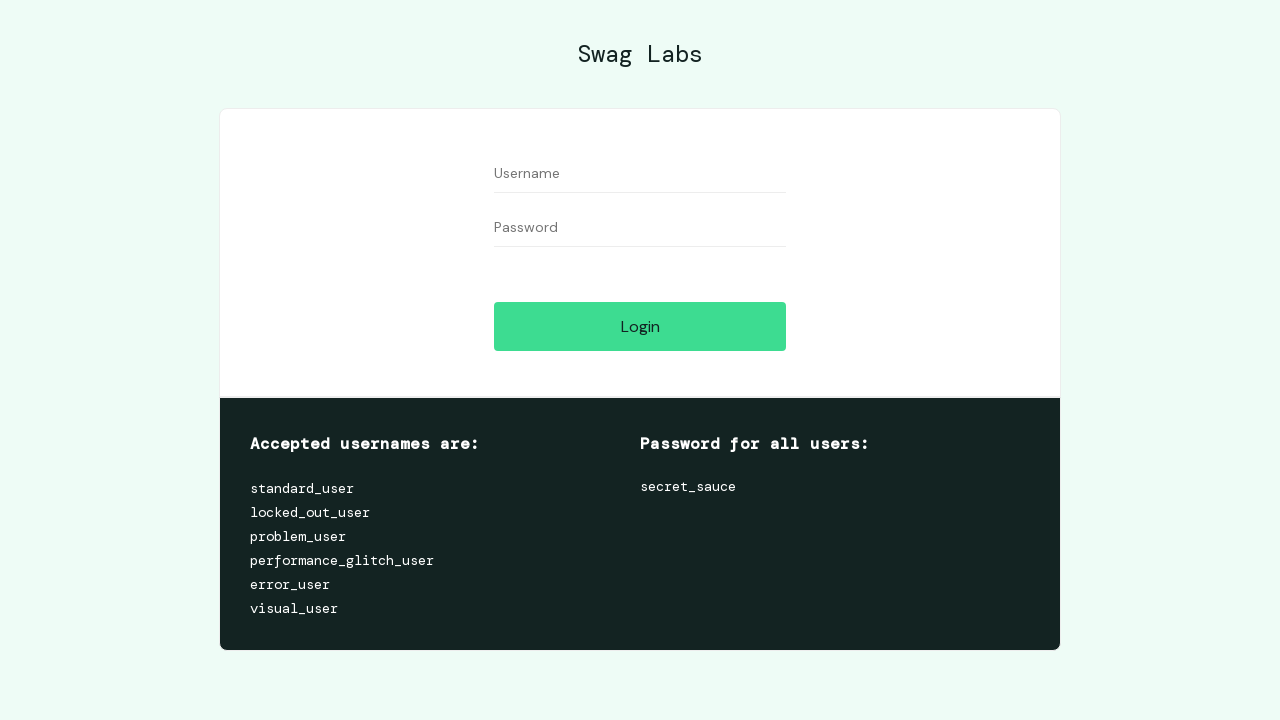

Filled username field with 'venkatesh' using XPath selector //input[@type='text'] on //input[@type='text']
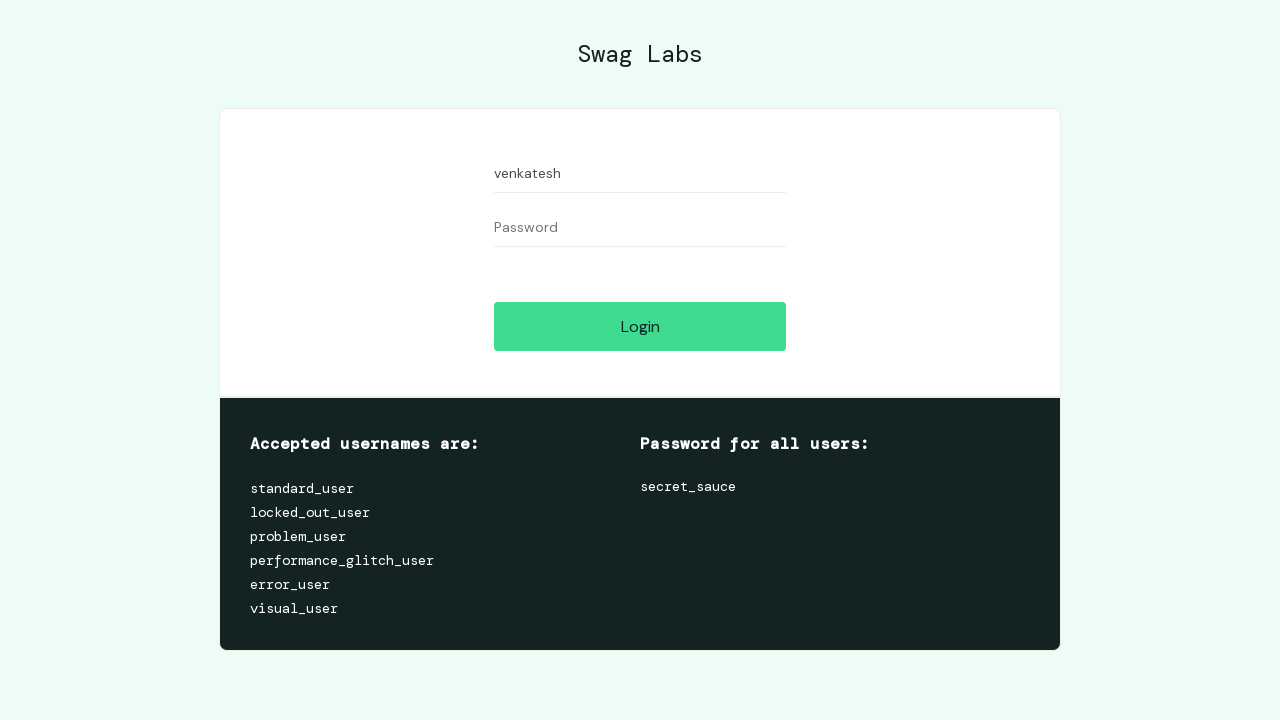

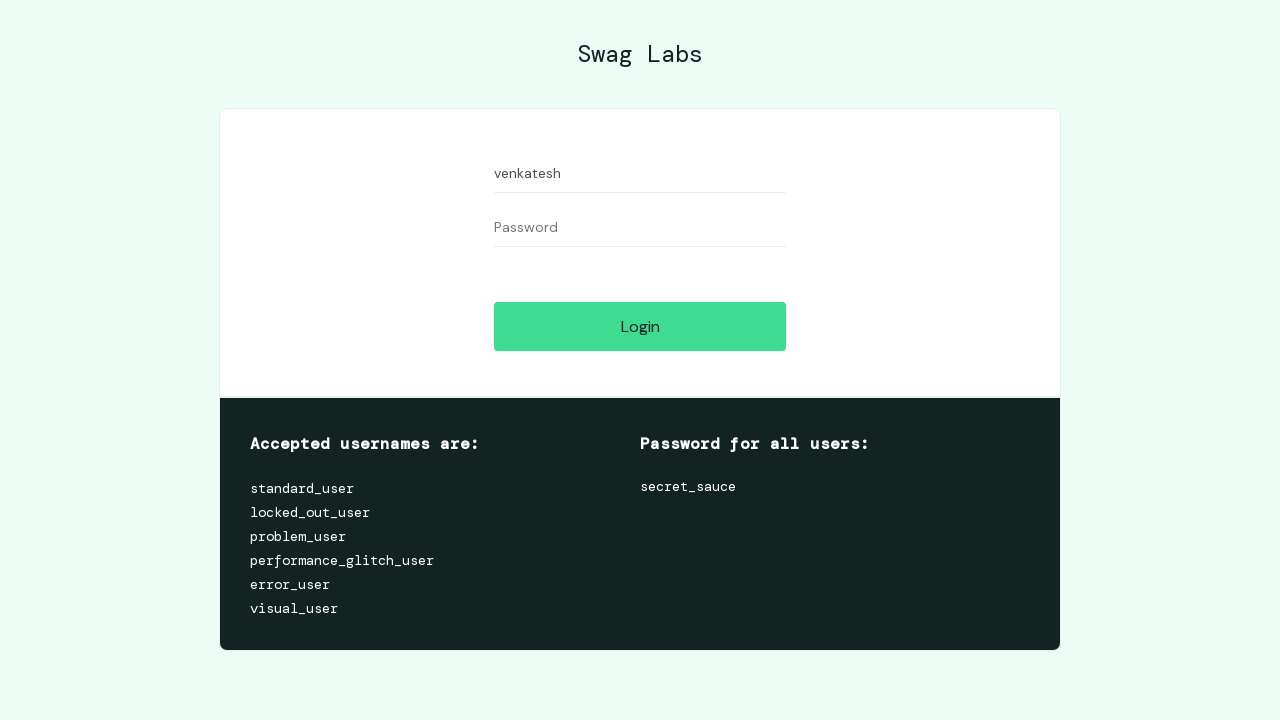